Fills out a demo request form on OrangeHRM website by entering name, email, and phone number fields

Starting URL: https://www.orangehrm.com/hris-hr-software-demo/

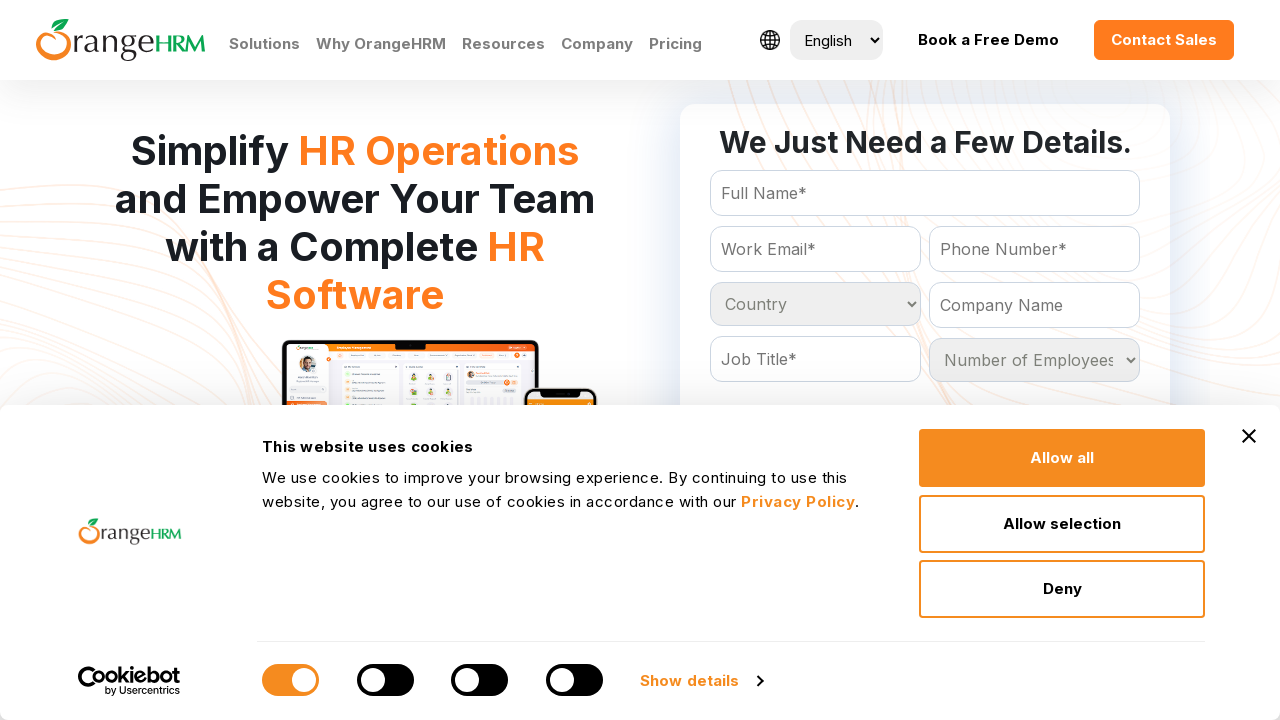

Full name field selector appeared
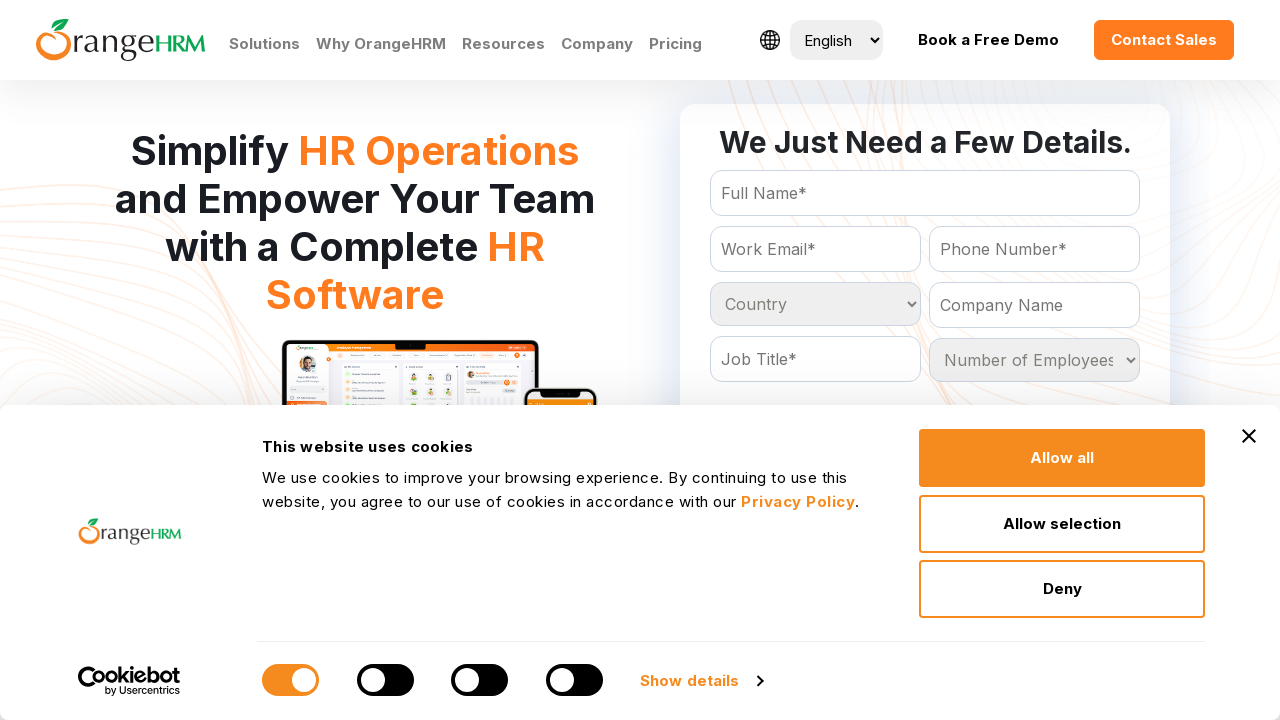

Filled full name field with 'Rakesh Kumar' on #Form_getForm_FullName
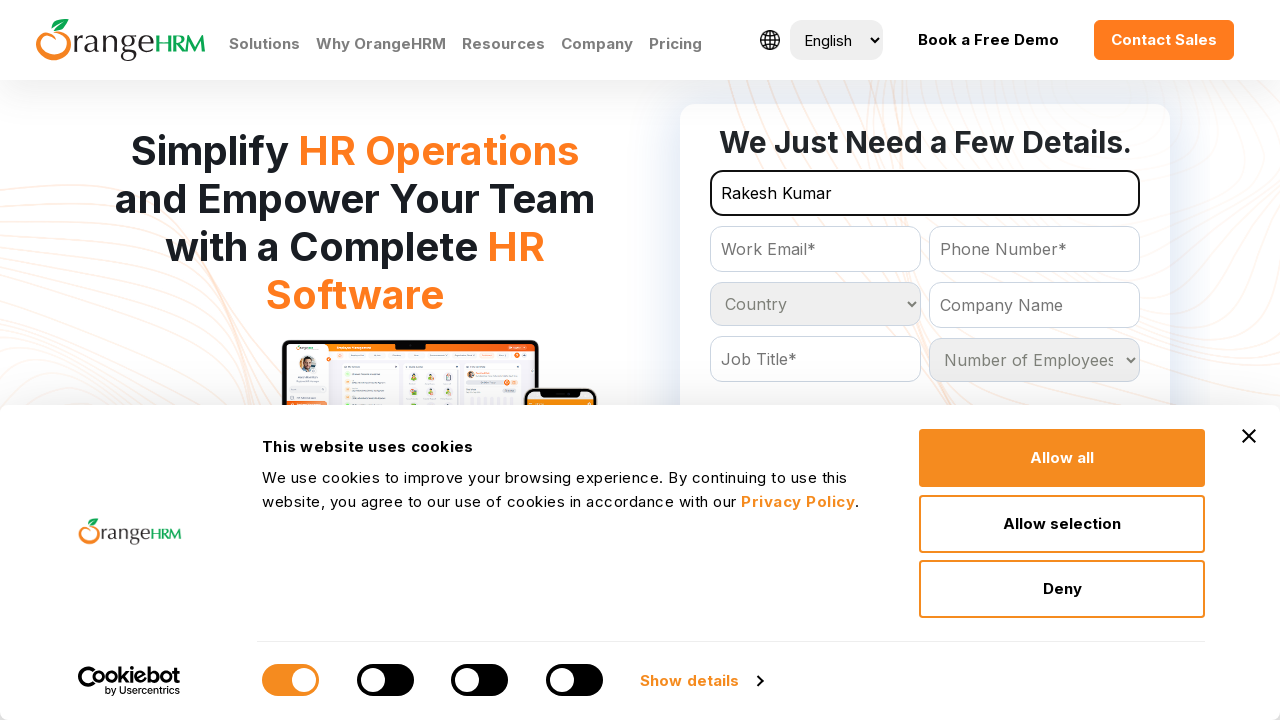

Filled email field with 'testuser2024@gmail.com' on #Form_getForm_Email
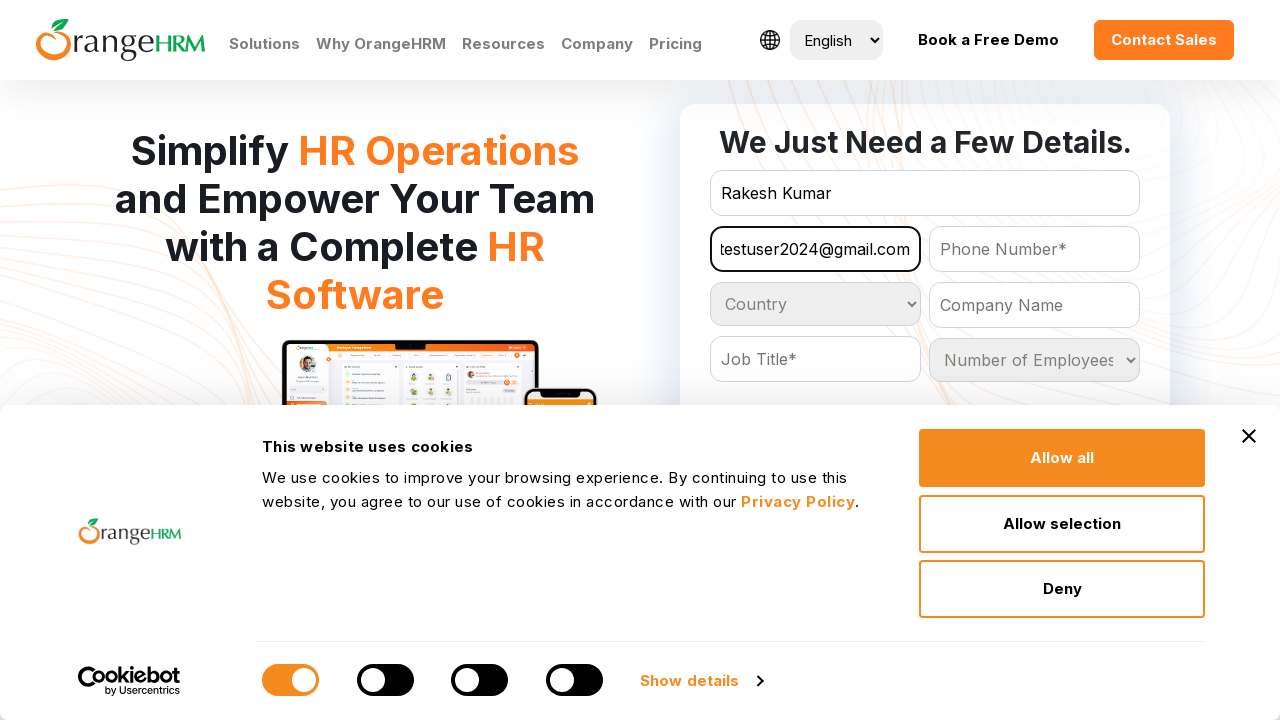

Filled phone number field with '9876543210' on #Form_getForm_Contact
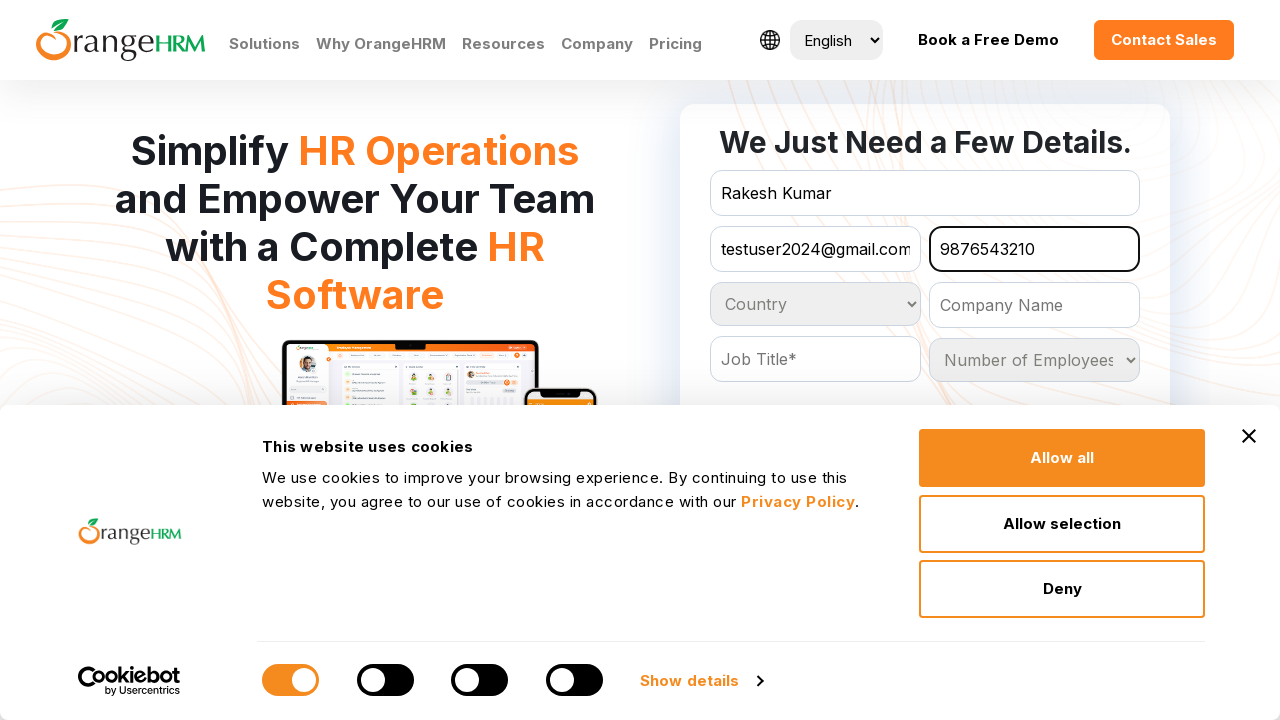

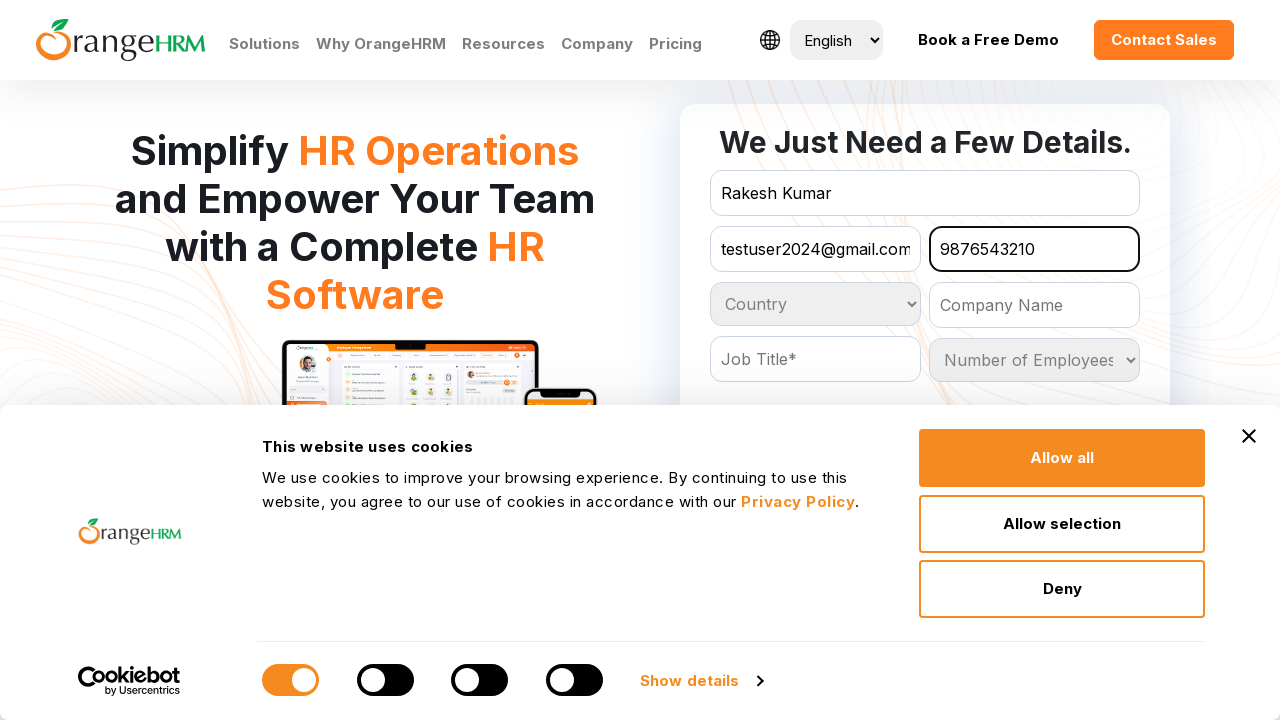